Tests a signup/contact form by filling in first name, last name, and email fields, then submitting the form.

Starting URL: http://secure-retreat-92358.herokuapp.com/

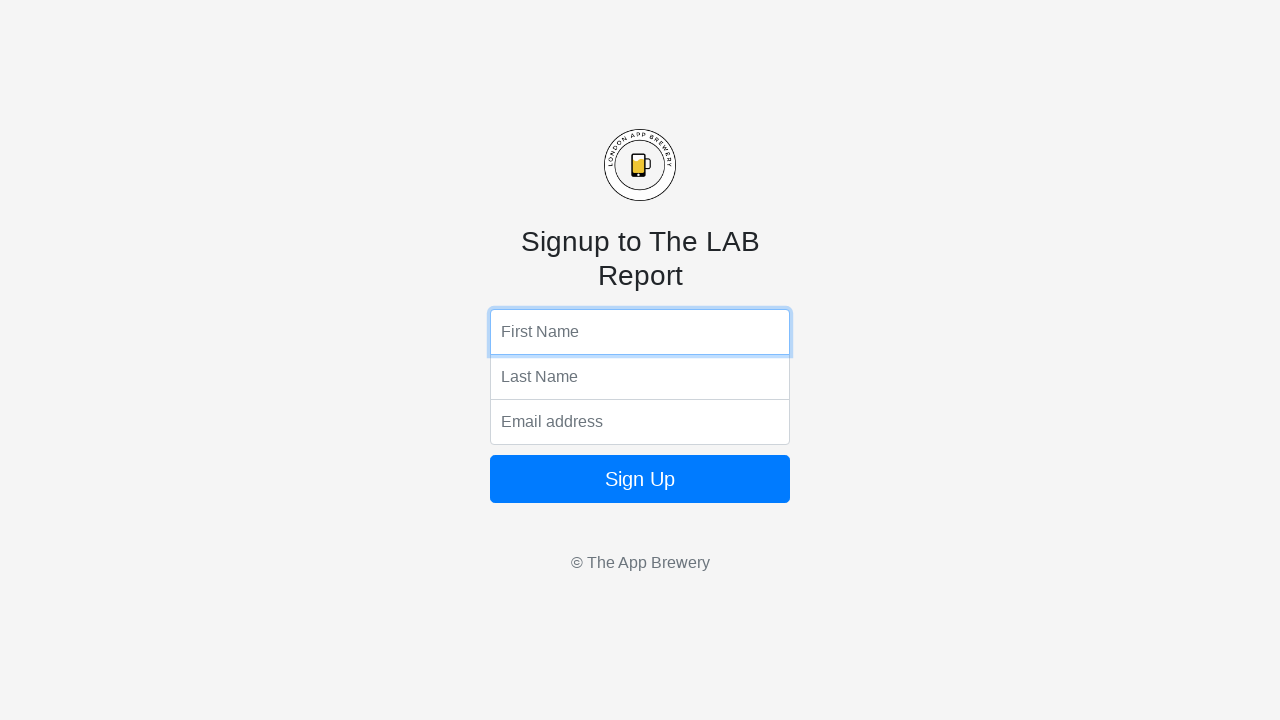

Filled first name field with 'Marcus' on input[name='fName']
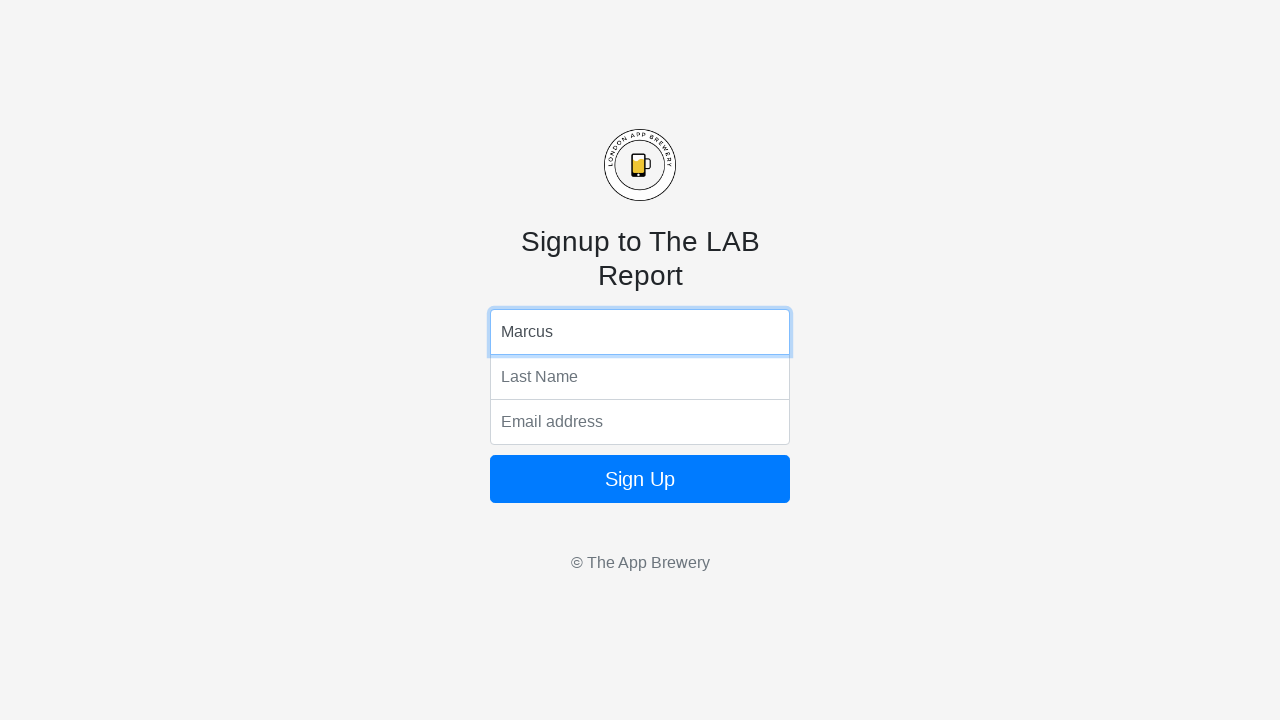

Filled last name field with 'Thompson' on input[name='lName']
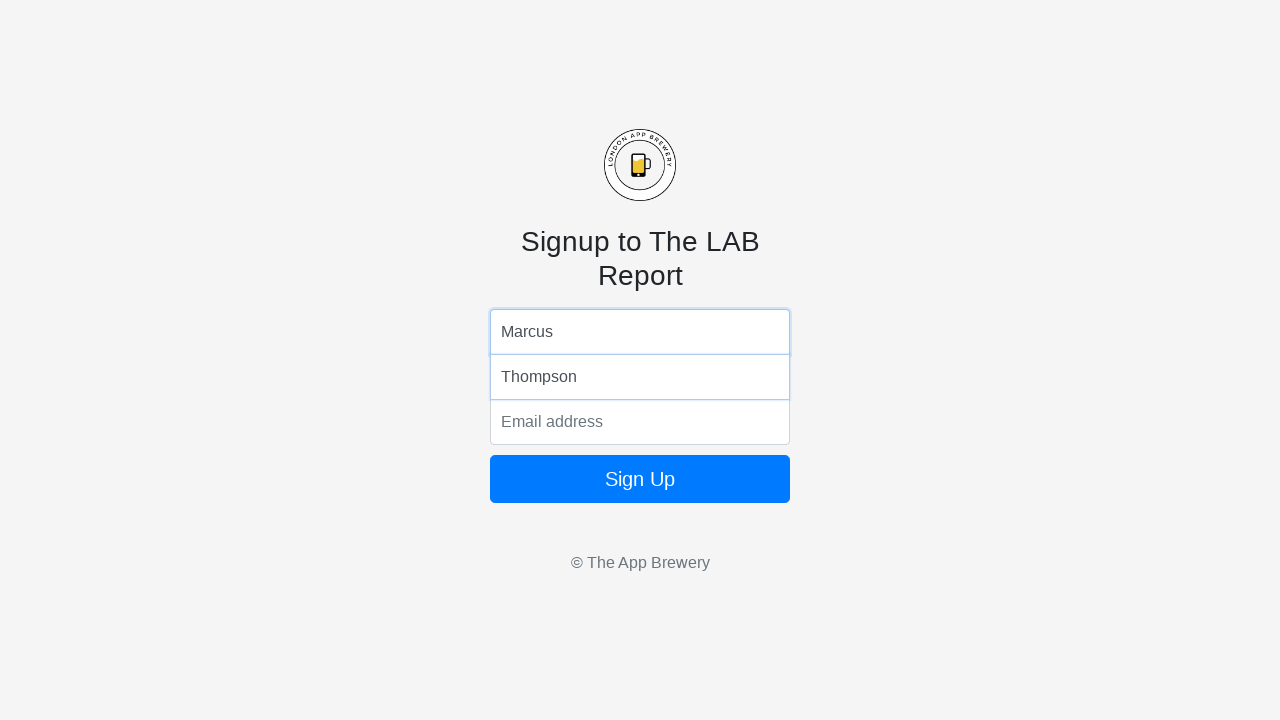

Filled email field with 'marcus.thompson@example.com' on input[name='email']
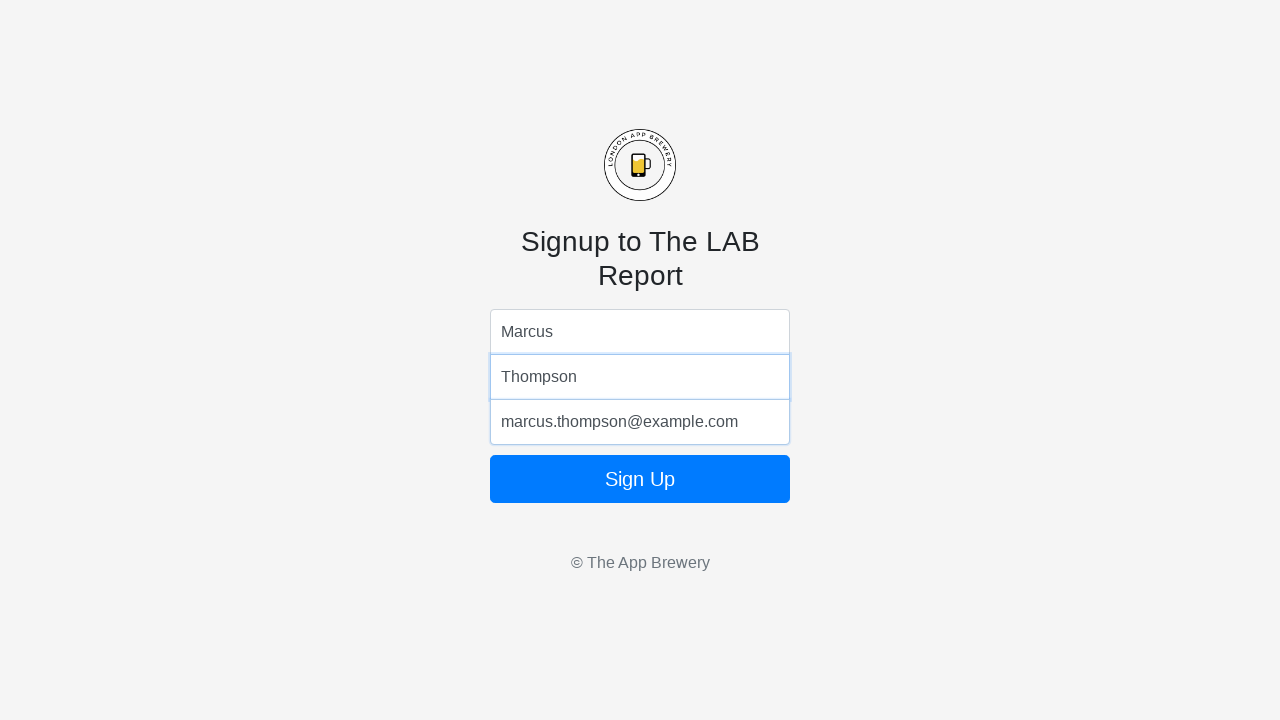

Clicked submit button to submit signup form at (640, 479) on .form-signin button
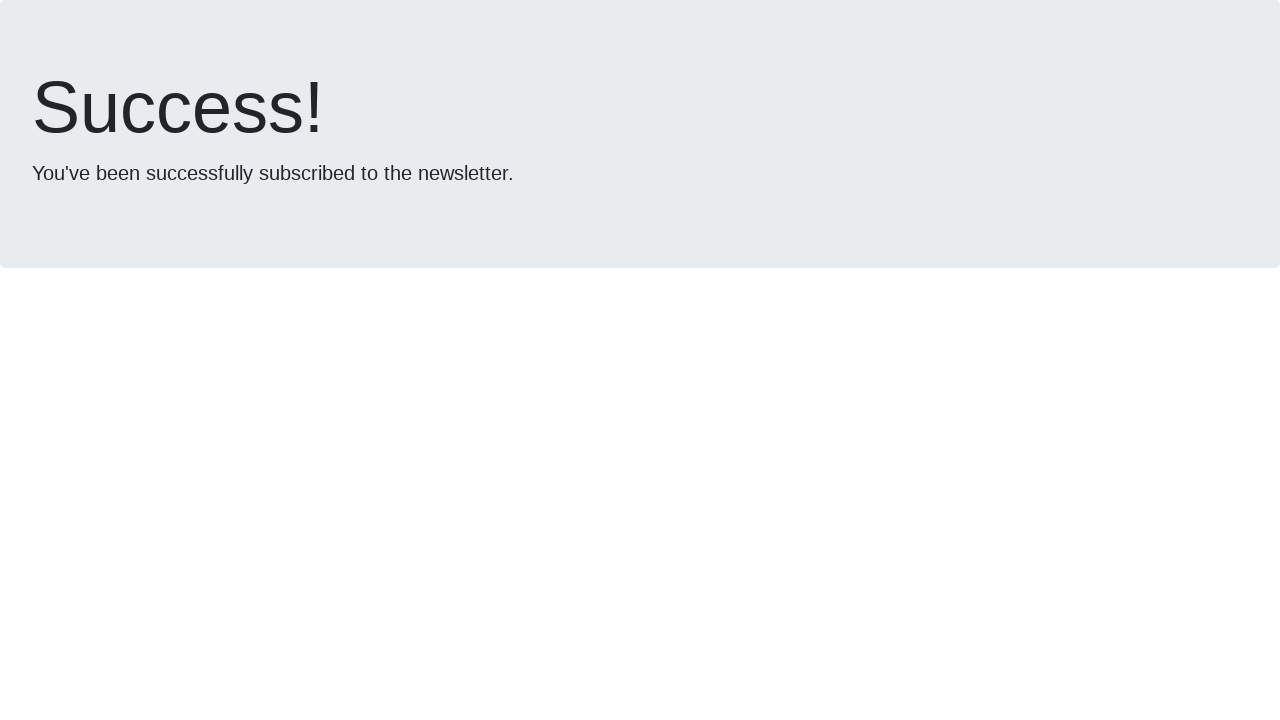

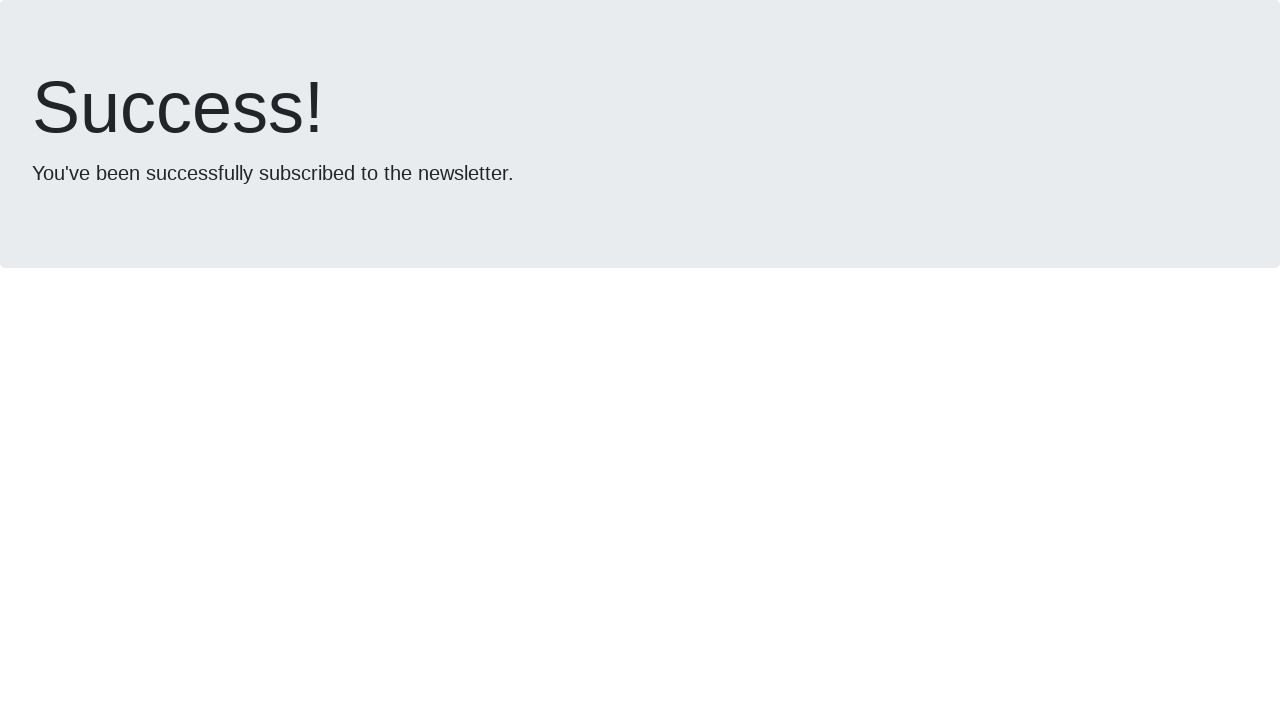